Navigates to dictionary page and clicks on the sidebar letter G link to access letter-specific dictionary

Starting URL: https://qualeagiria.com.br/

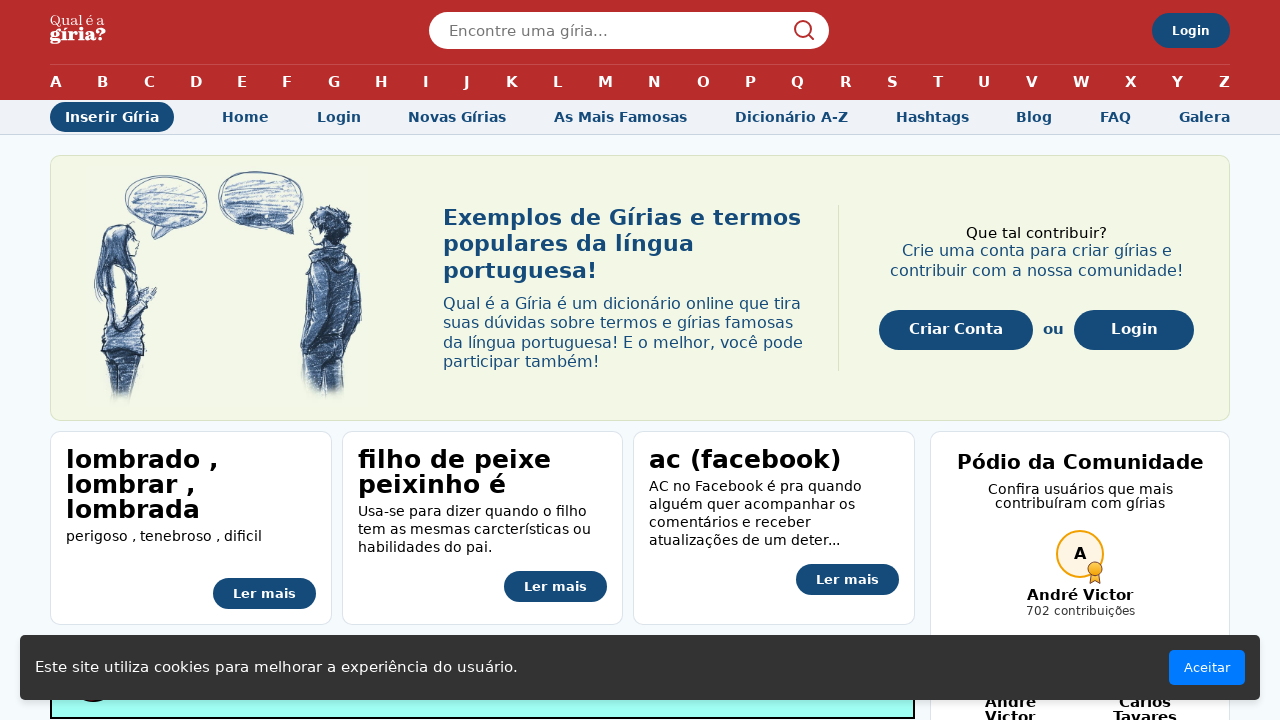

Clicked on 'Dicionário A-Z' link at (791, 117) on internal:role=link[name="Dicionário A-Z"i]
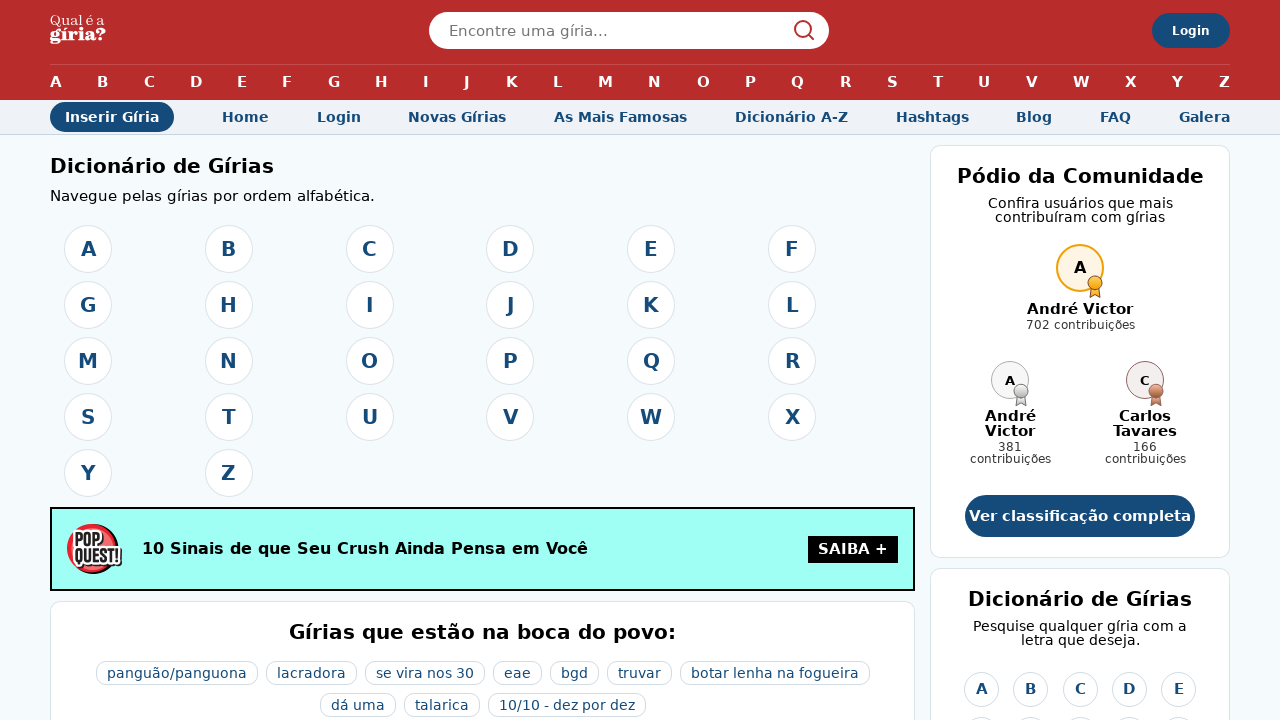

Dictionary A-Z page loaded
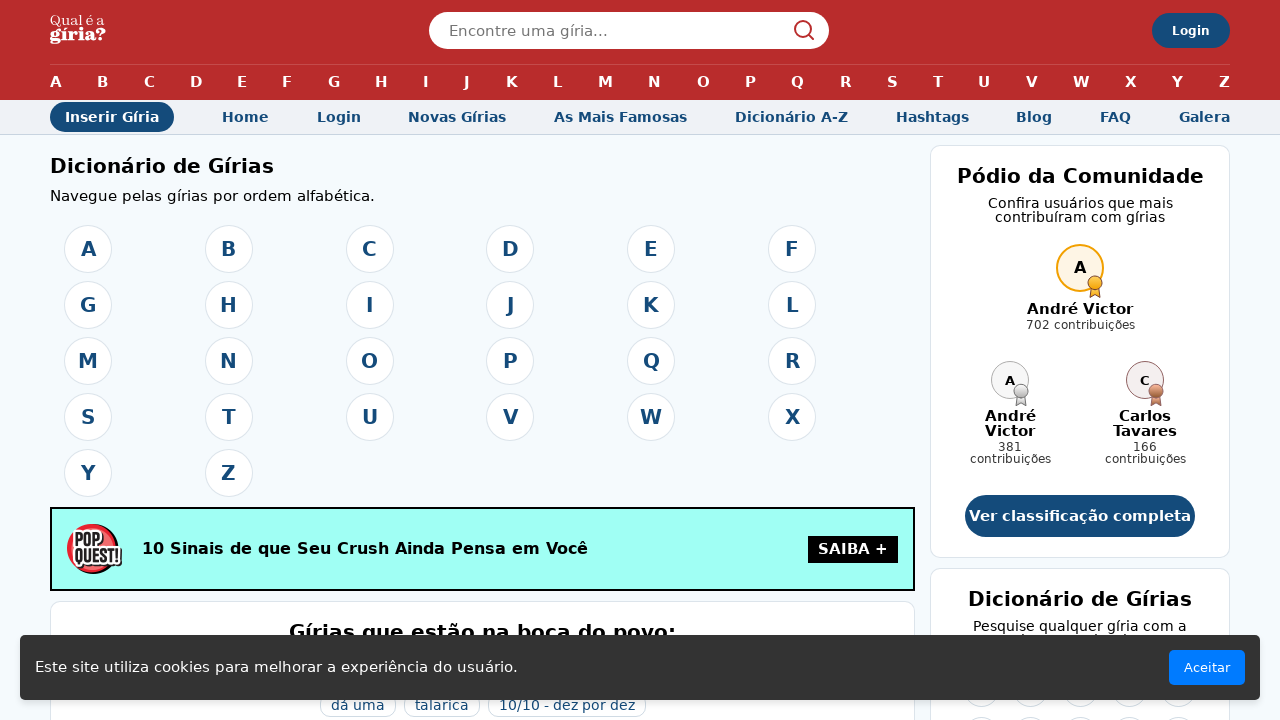

Clicked on letter G link in sidebar at (1031, 702) on internal:role=link[name="G"s] >> nth=2
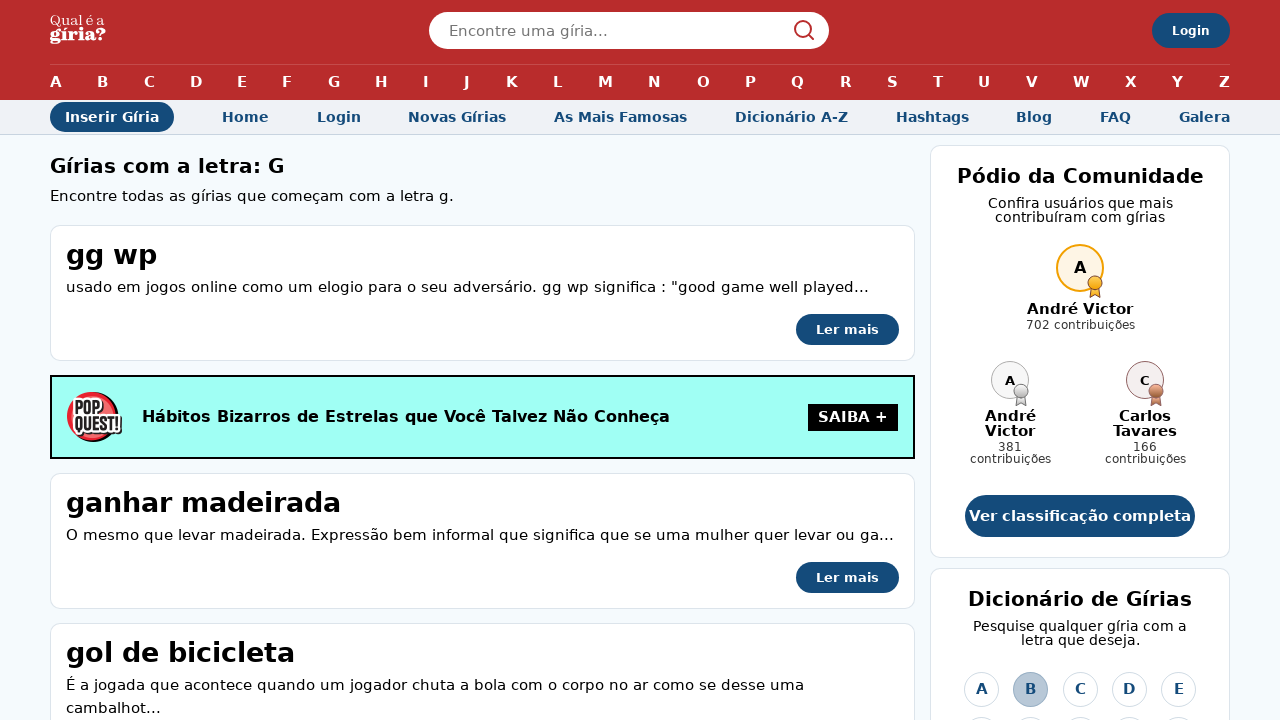

Letter G dictionary page loaded
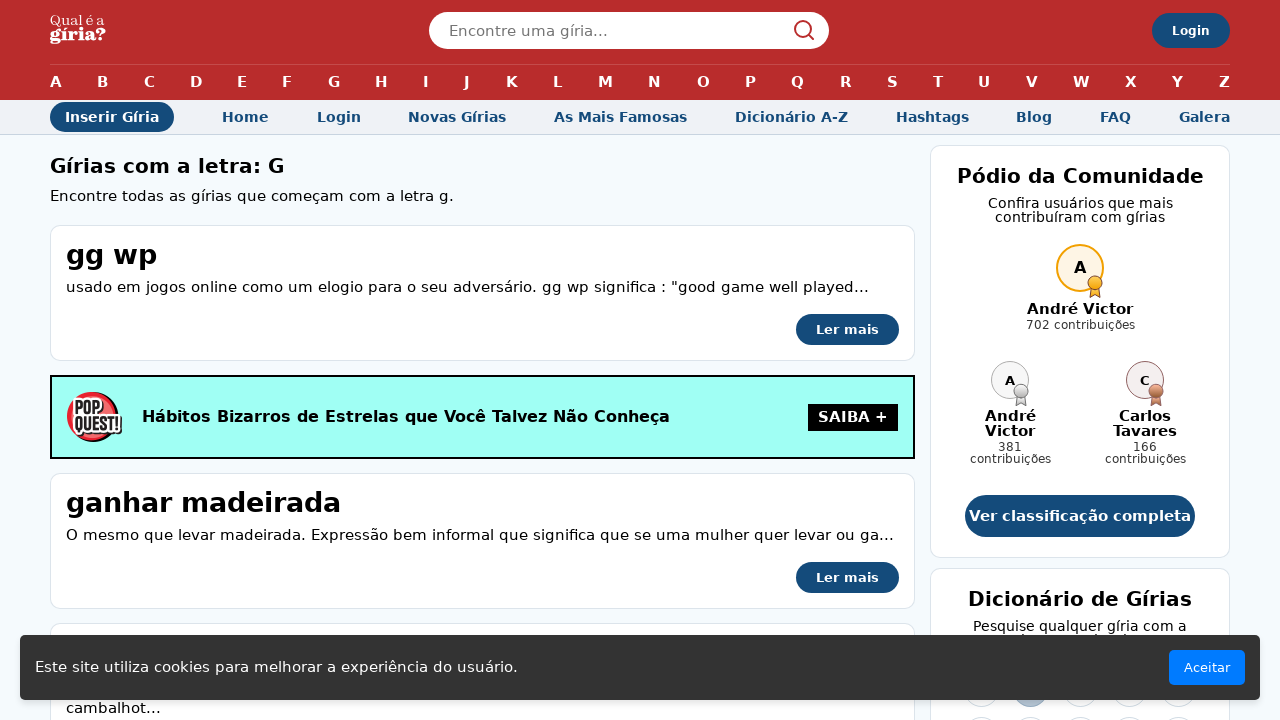

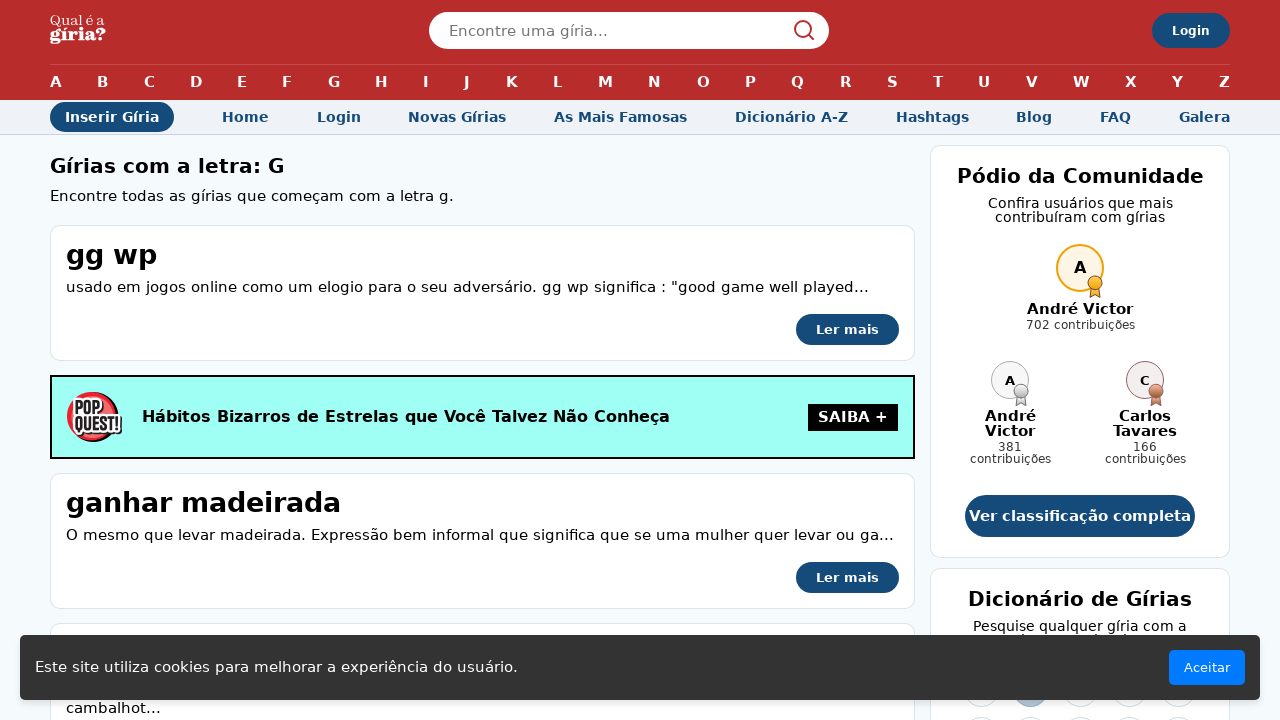